Tests dropdown selection functionality by selecting options using different methods (visible text, value, and index)

Starting URL: https://demoqa.com/select-menu

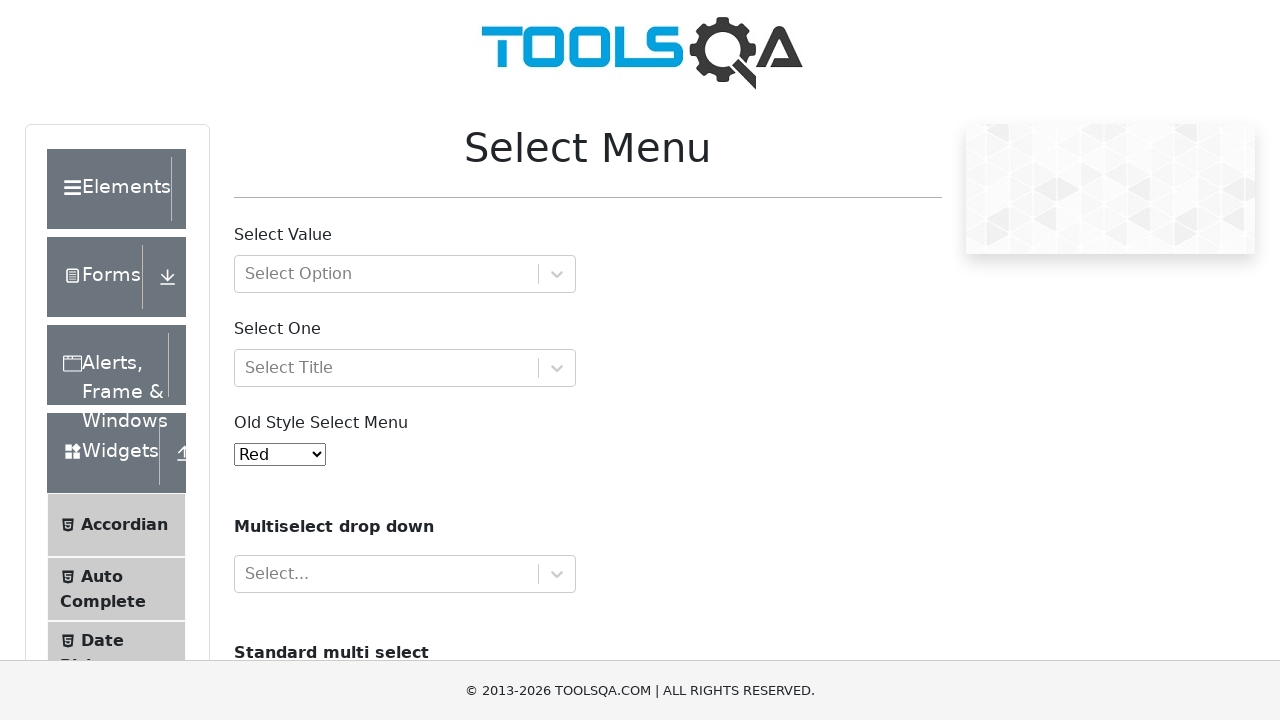

Navigated to Select Menu demo page
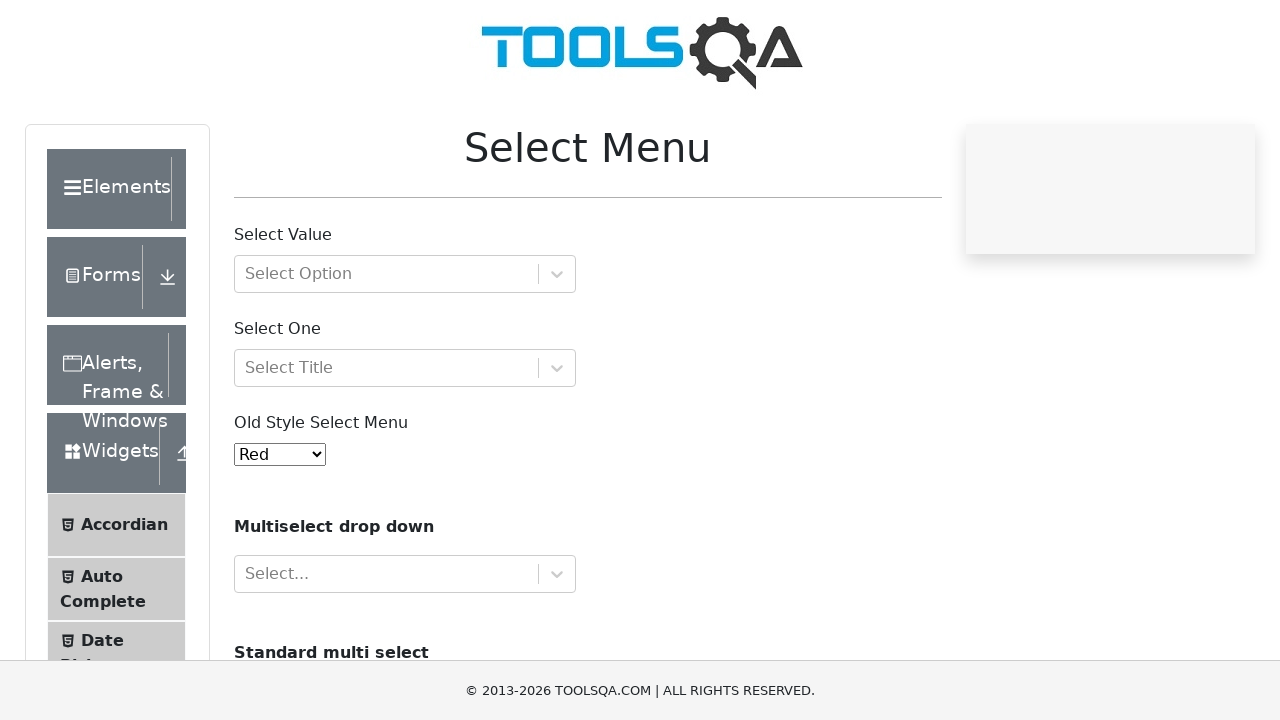

Located dropdown element with id 'oldSelectMenu'
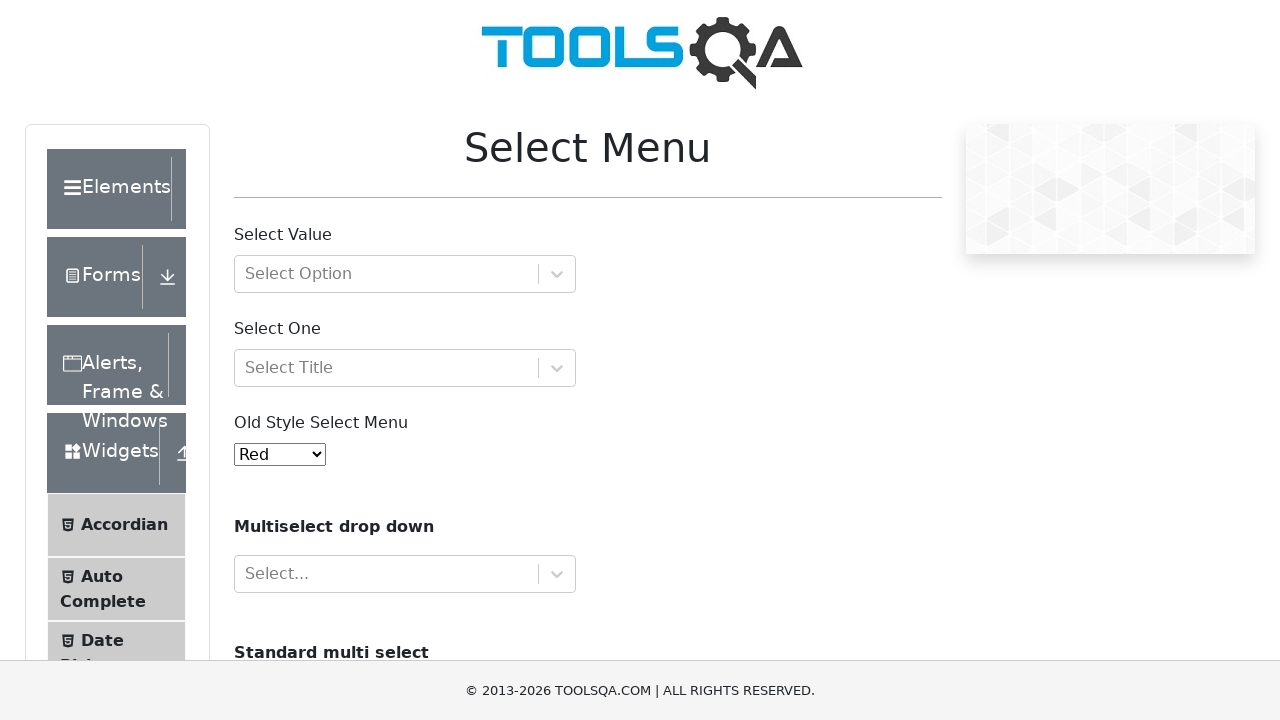

Selected dropdown option by visible text 'Voilet' on #oldSelectMenu
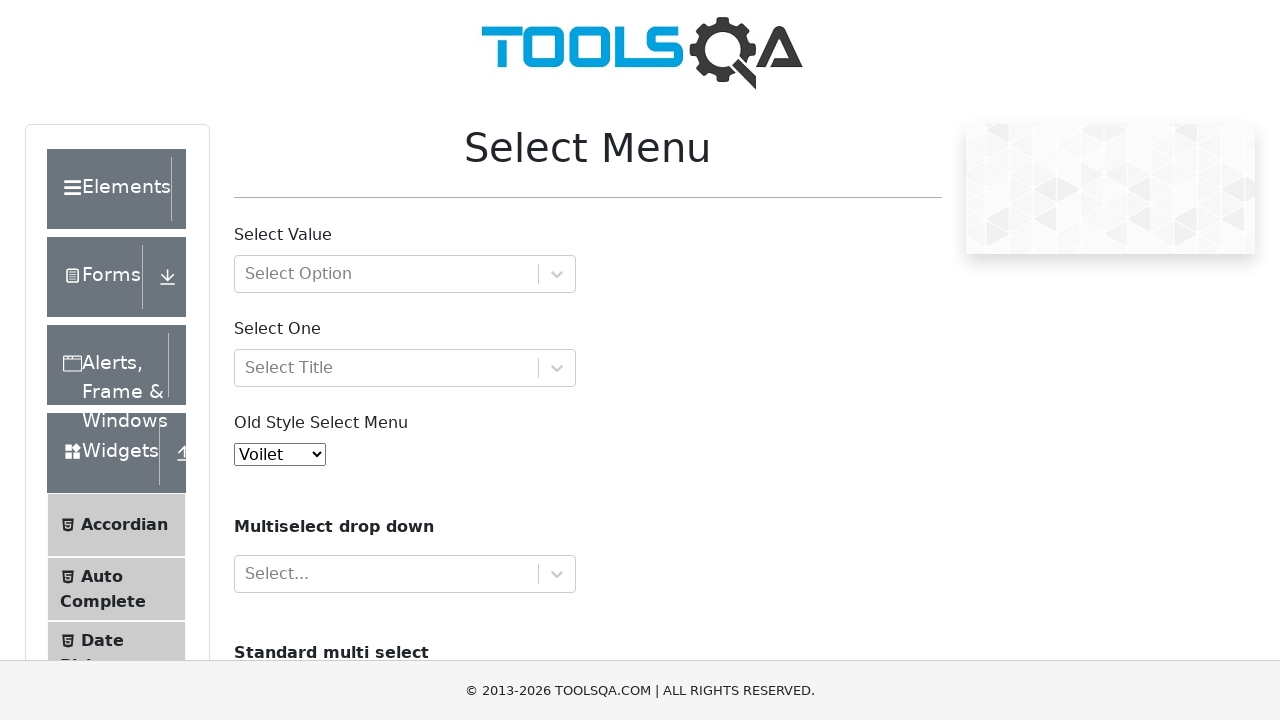

Selected dropdown option by value '5' on #oldSelectMenu
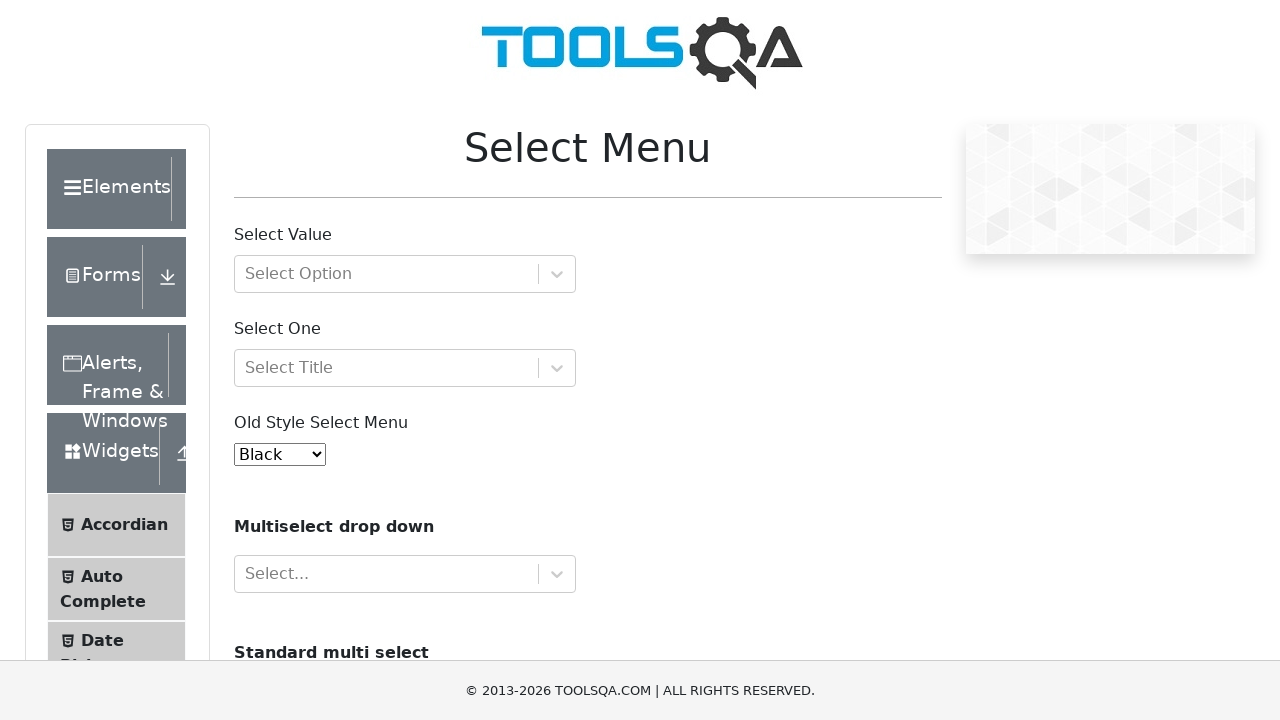

Selected dropdown option by index 2 on #oldSelectMenu
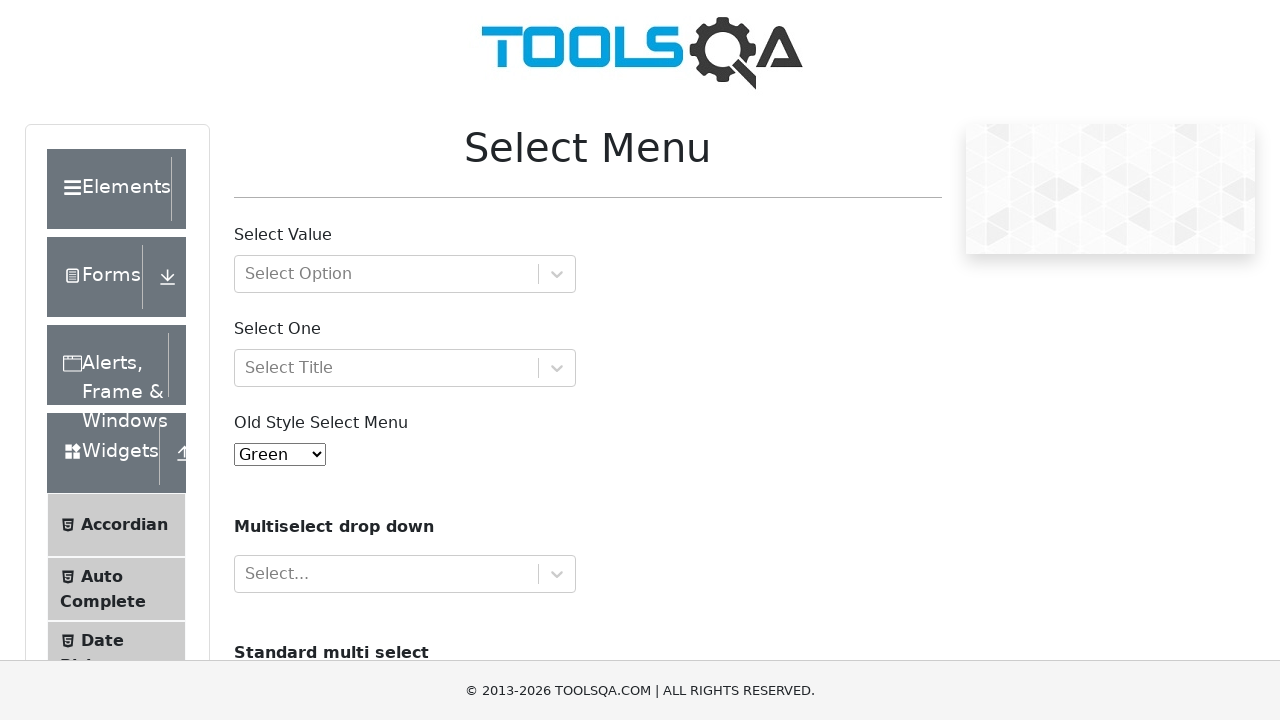

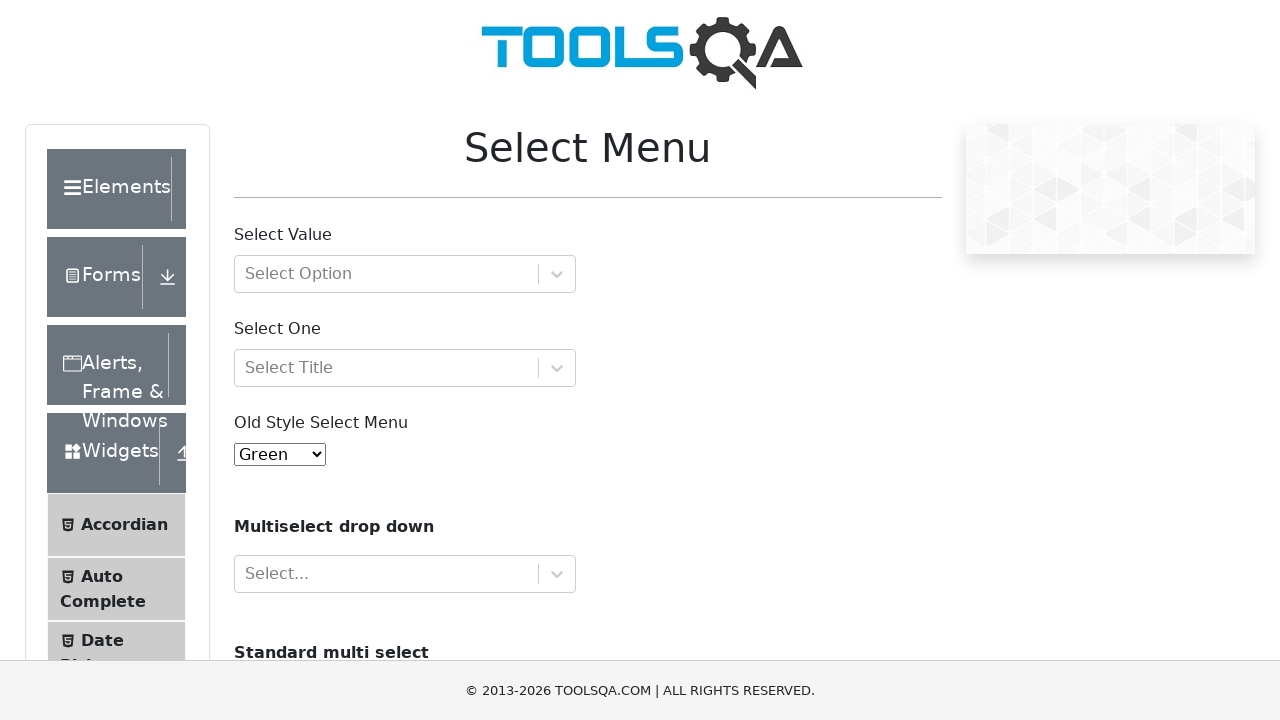